Demonstrates basic browser commands by navigating to a website, retrieving the page title, current URL, and page source, then refreshing the page before closing.

Starting URL: http://daringfireball.net/

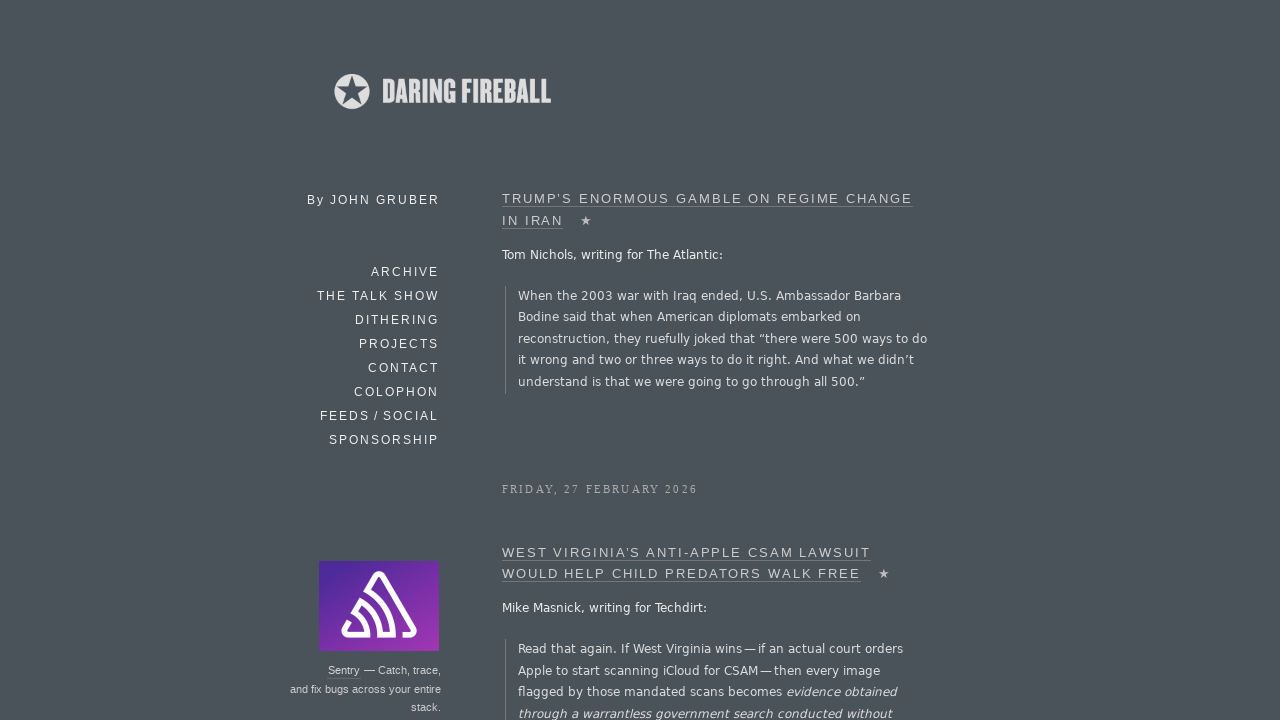

Retrieved page title
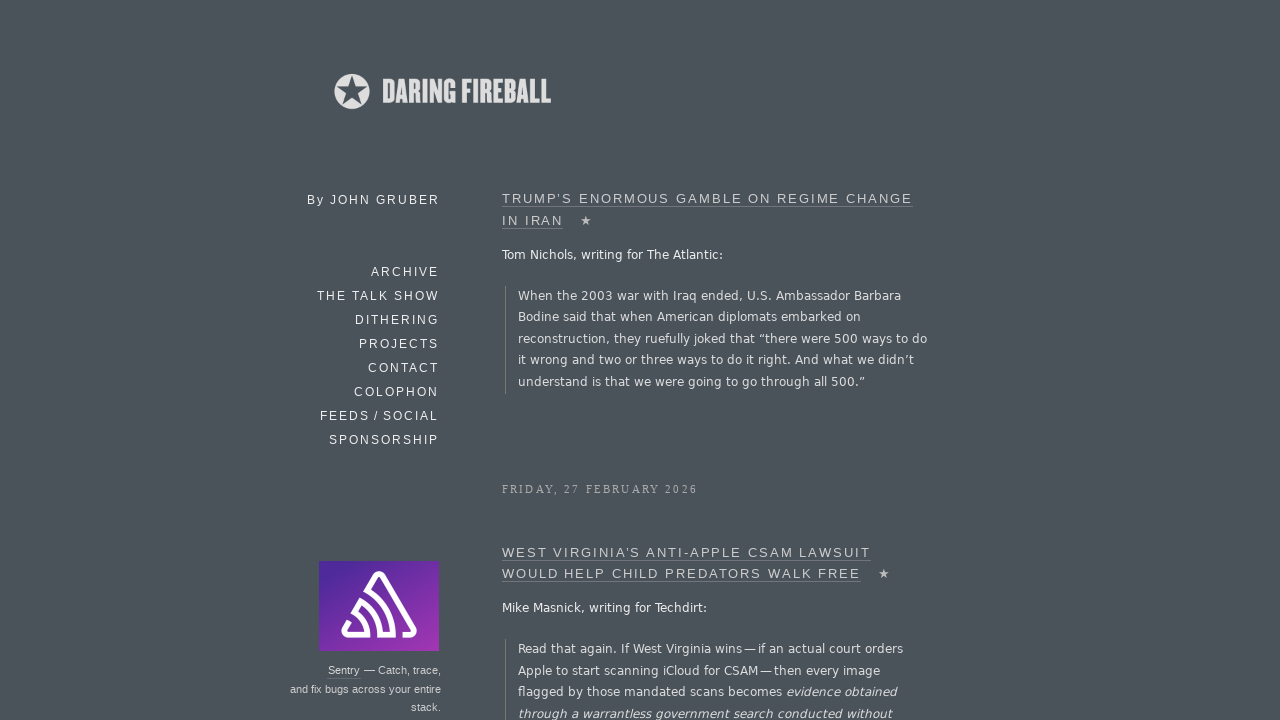

Retrieved current URL
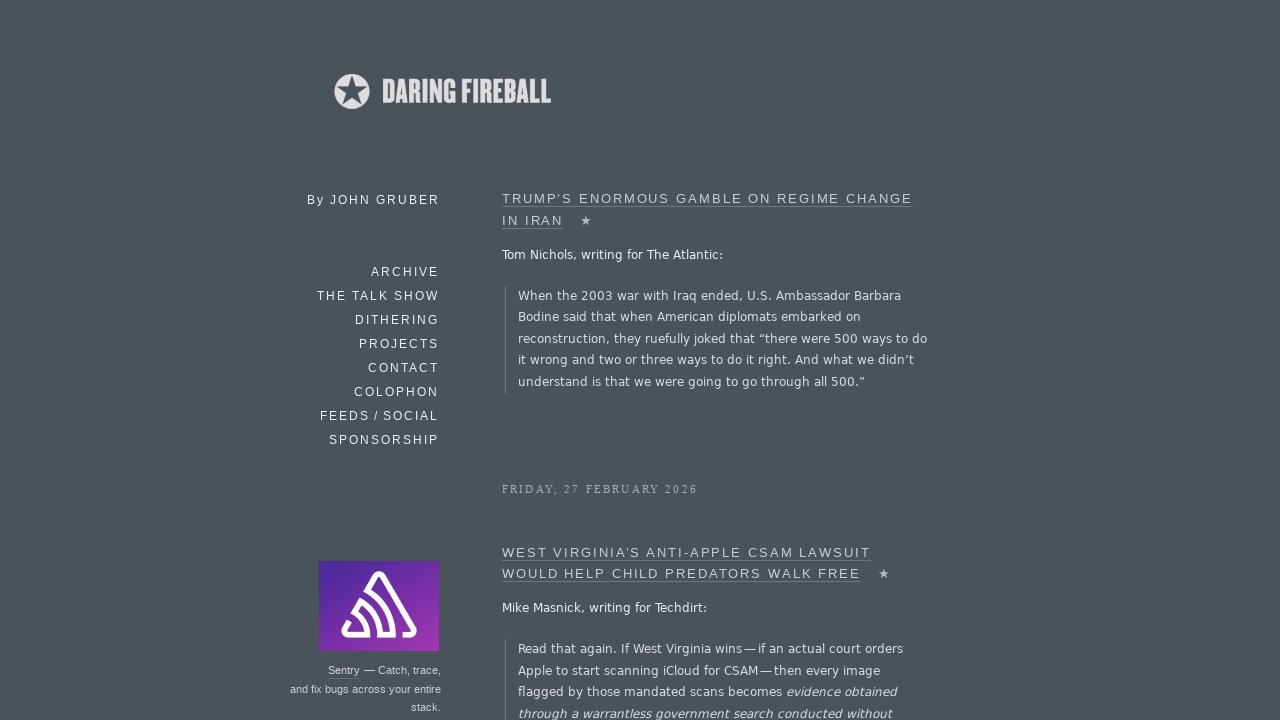

Refreshed the page
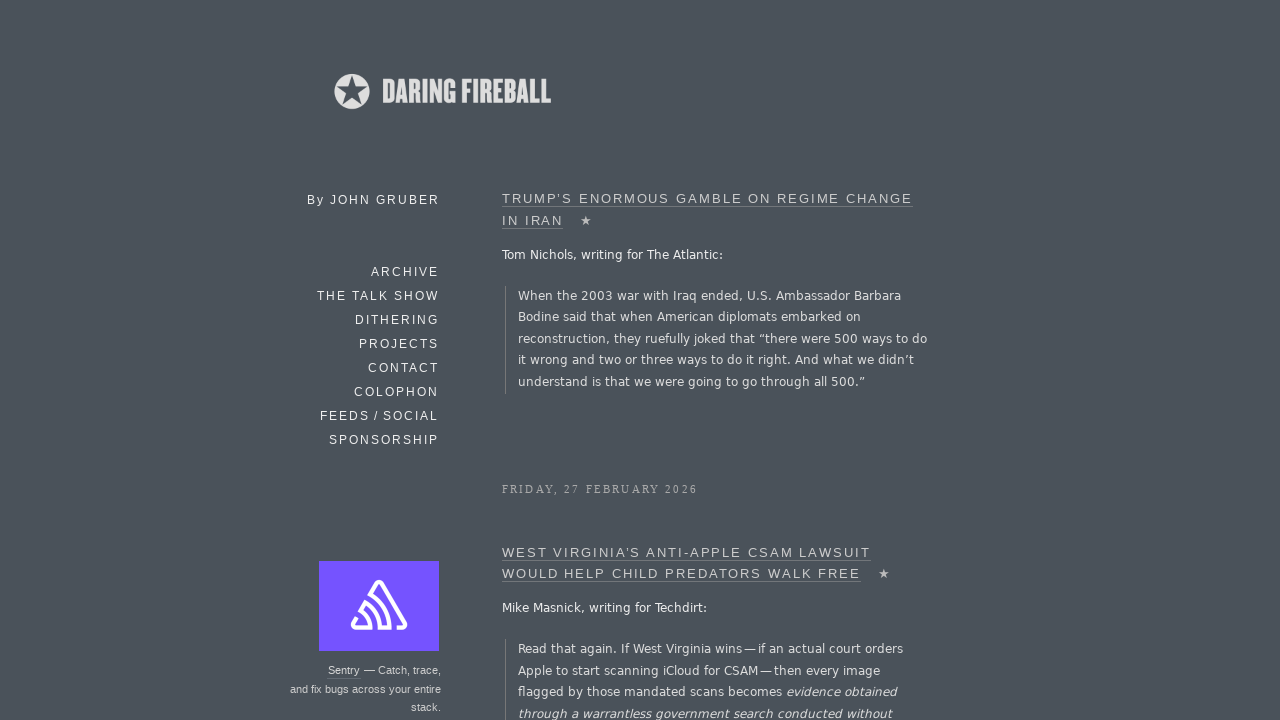

Retrieved page source content
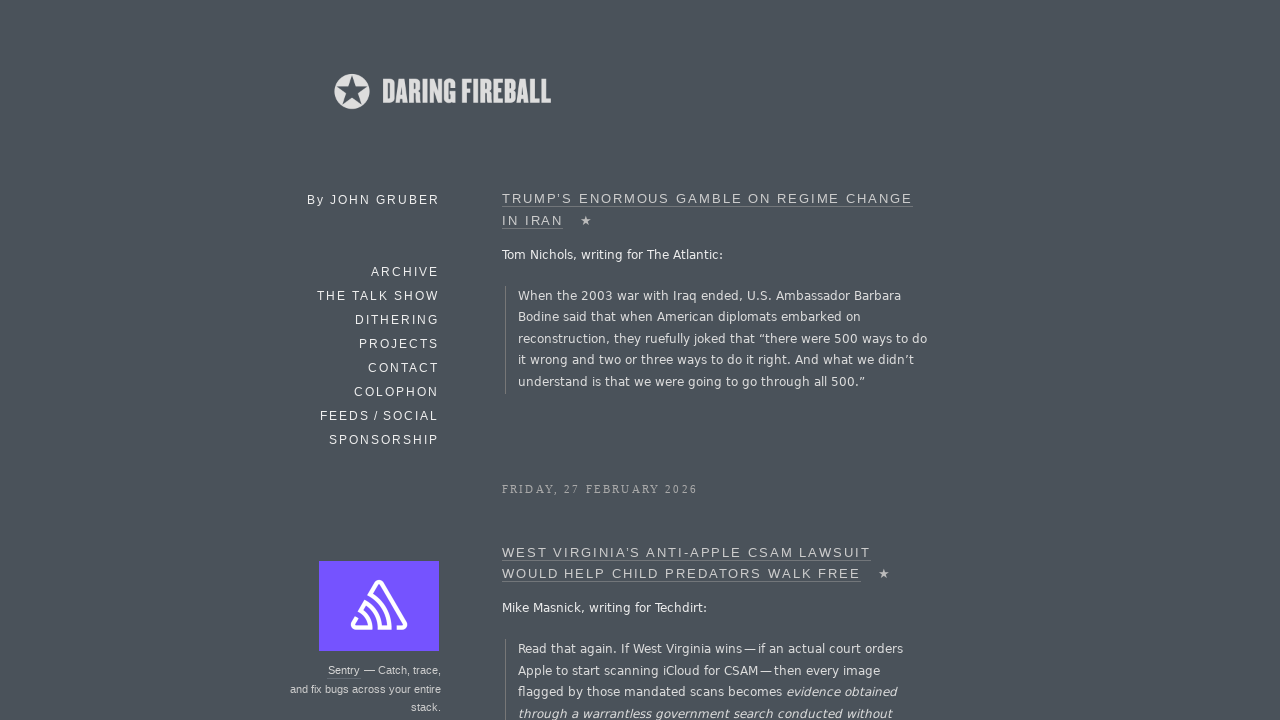

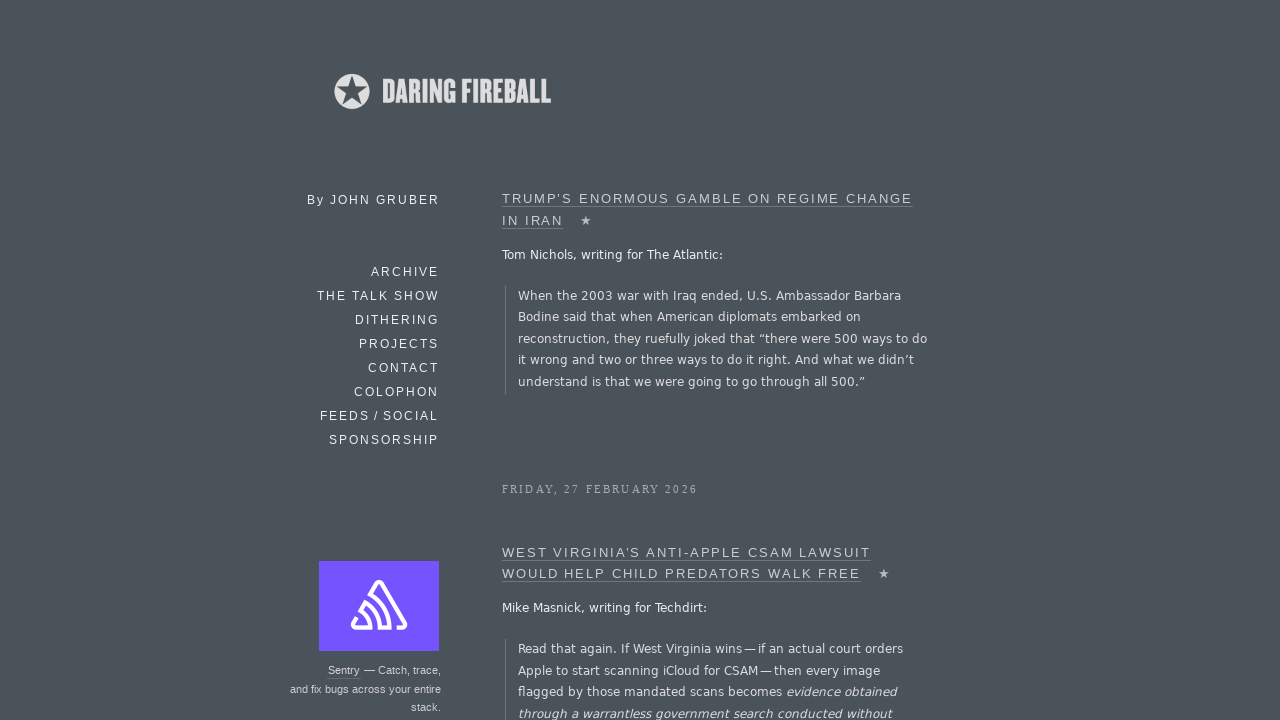